Tests show/hide functionality by entering text, clicking hide button to hide textbox, then clicking show button to display it again

Starting URL: https://rahulshettyacademy.com/AutomationPractice/

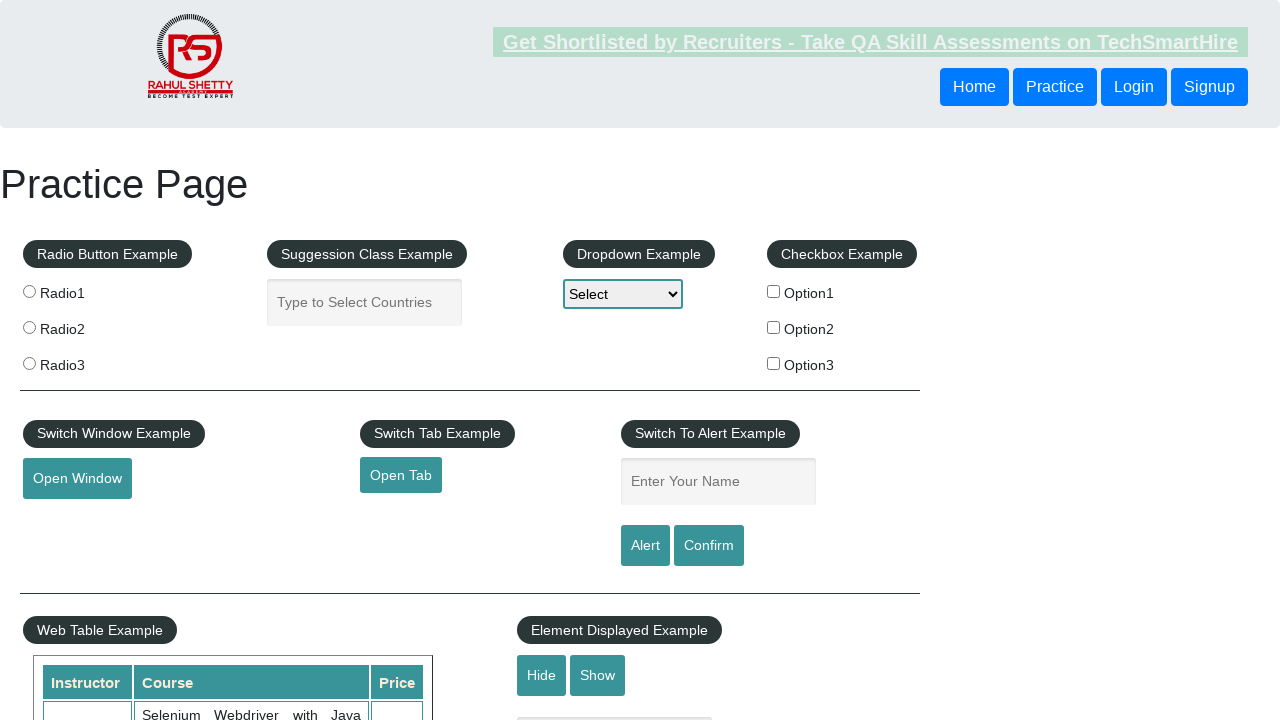

Scrolled down 500 pixels to view the textbox element
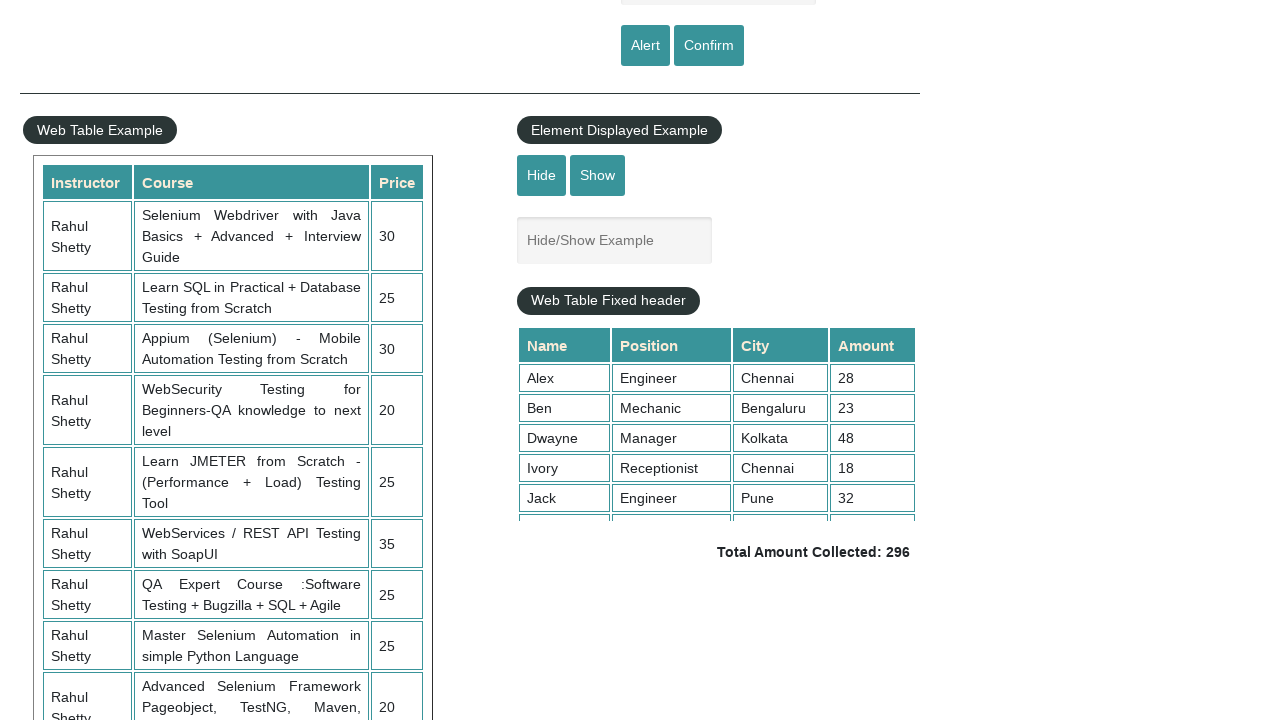

Entered text 'DURGA' in the displayed text field on #displayed-text
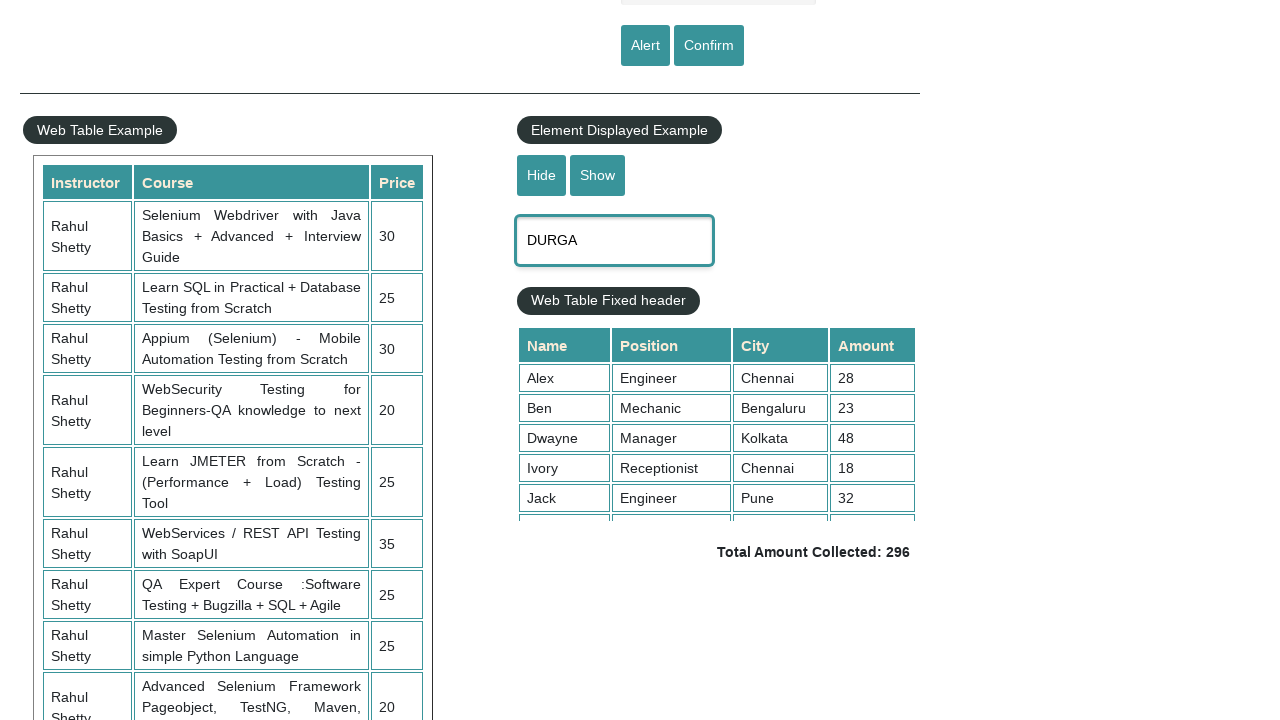

Clicked hide button to hide the textbox at (542, 175) on #hide-textbox
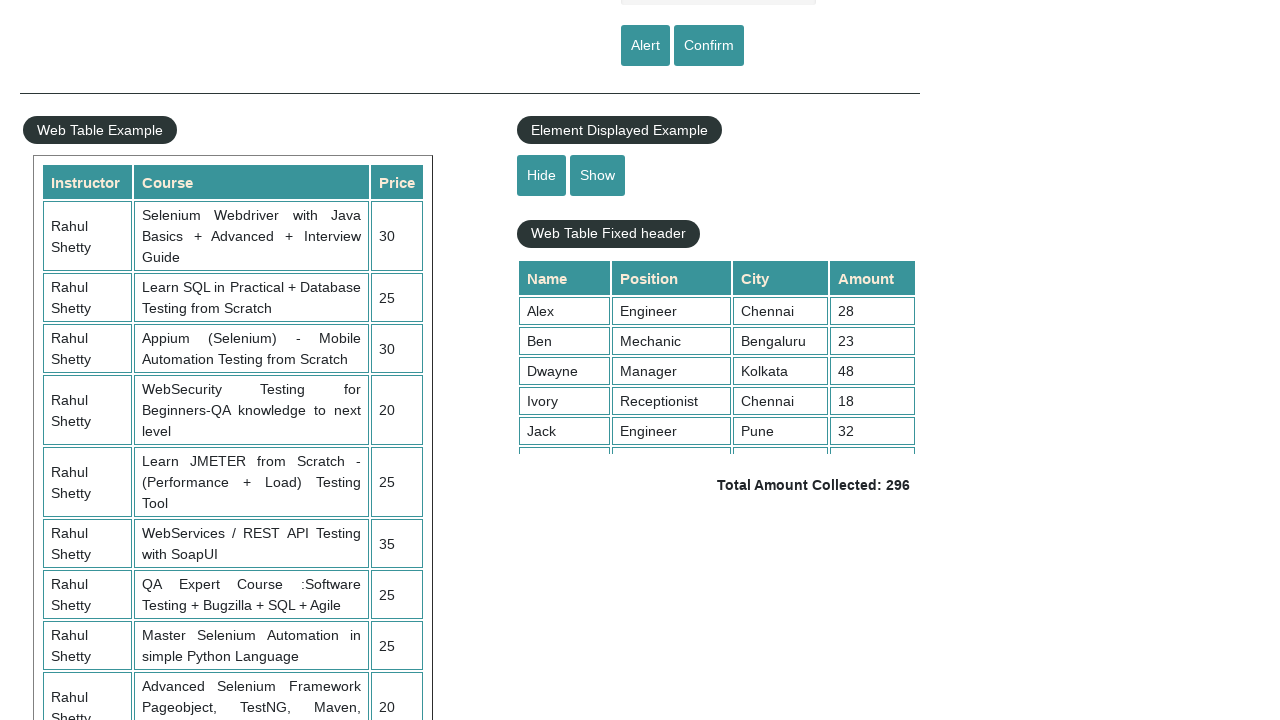

Verified that textbox is now hidden
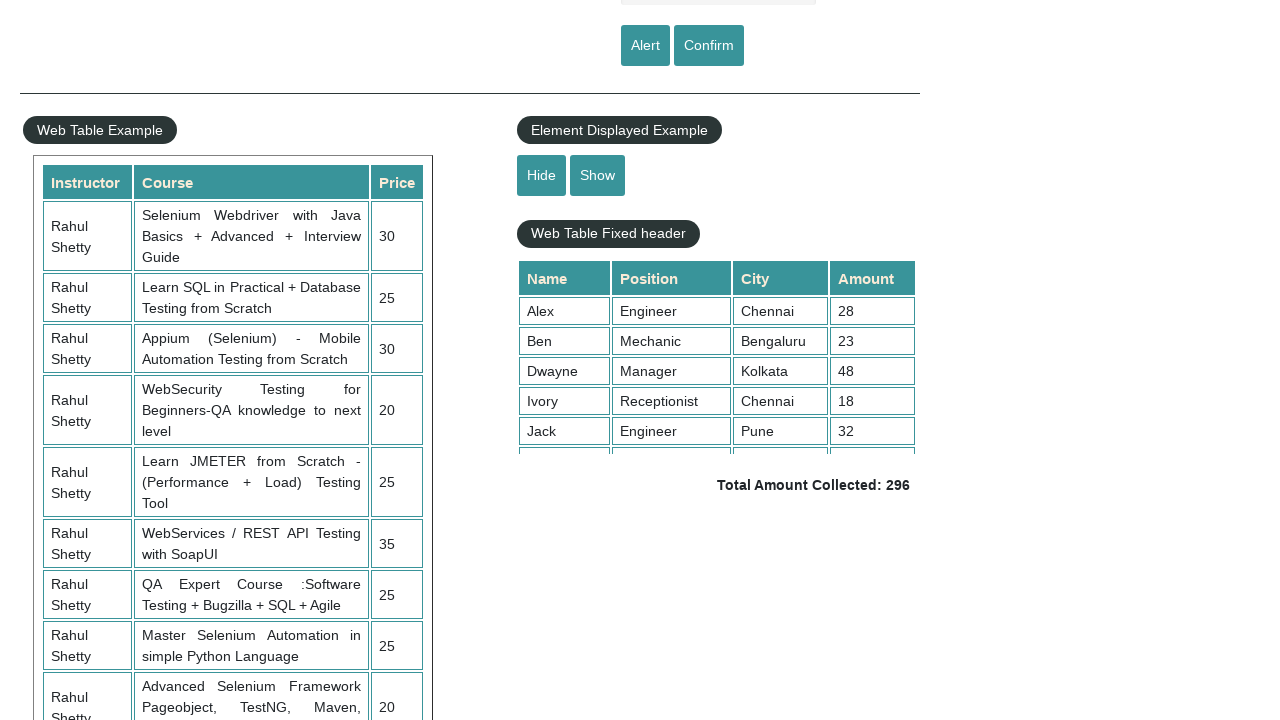

Clicked show button to display the textbox again at (598, 175) on #show-textbox
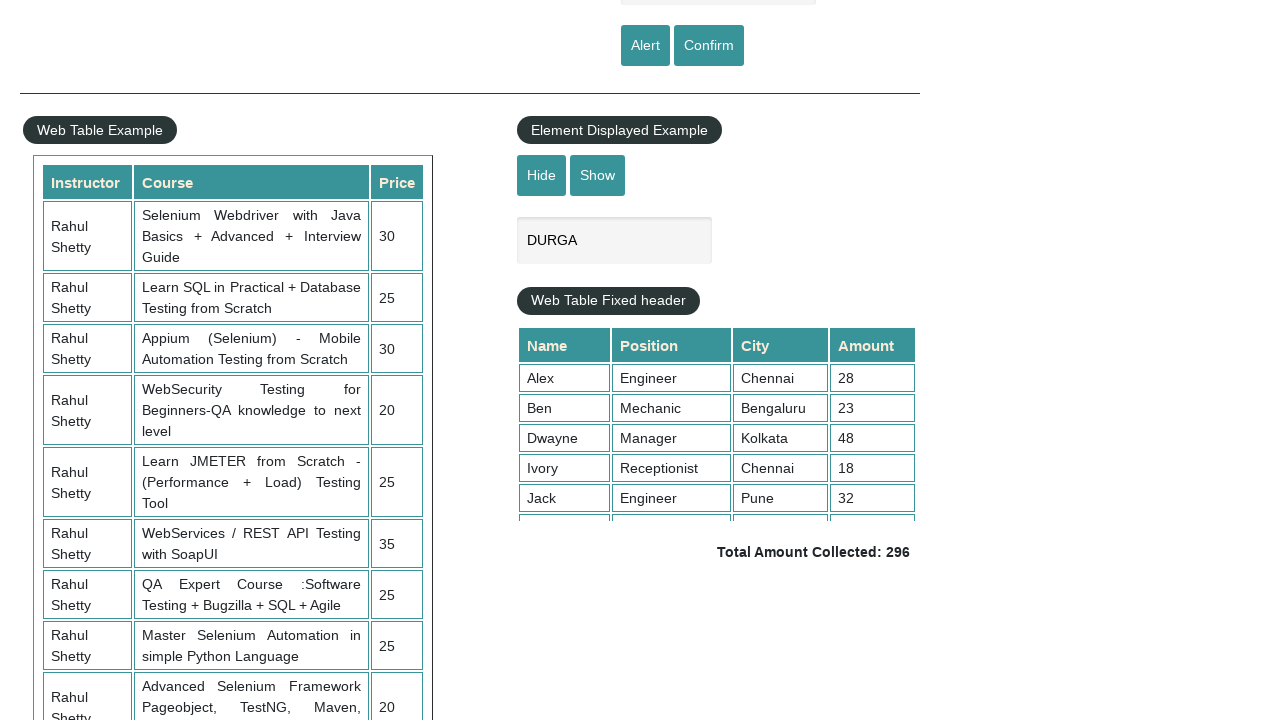

Verified that textbox is now visible again
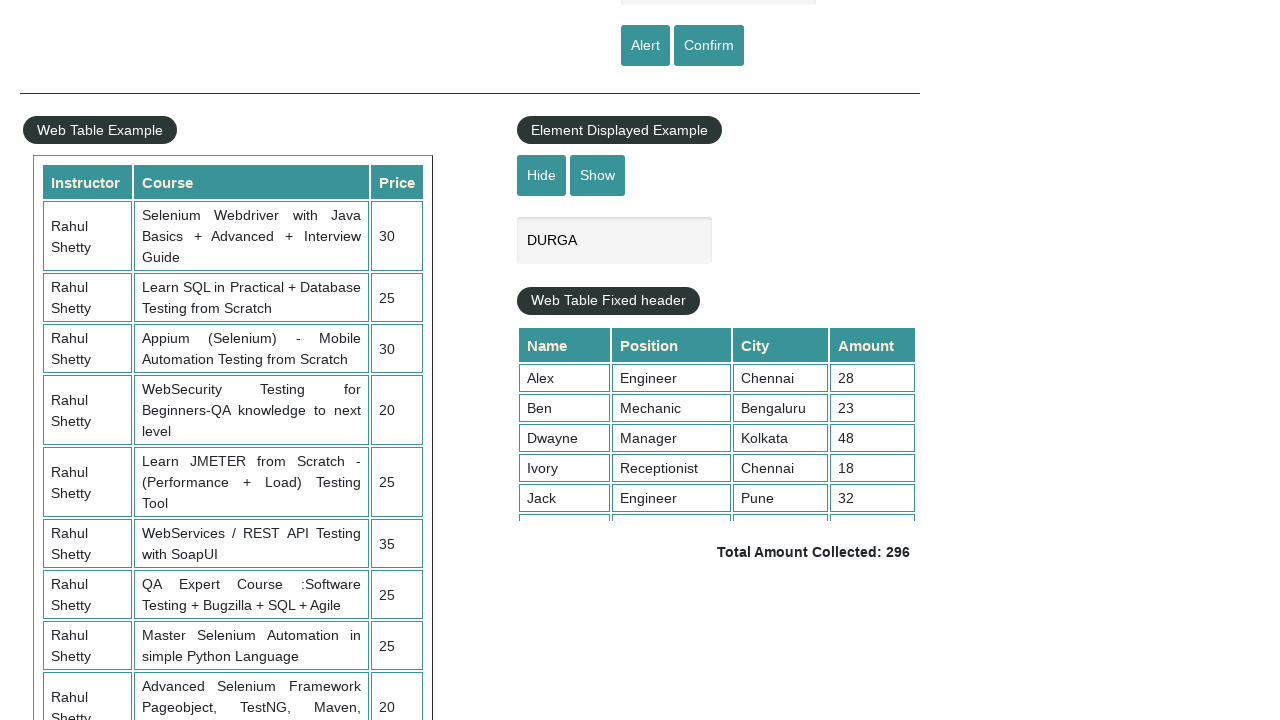

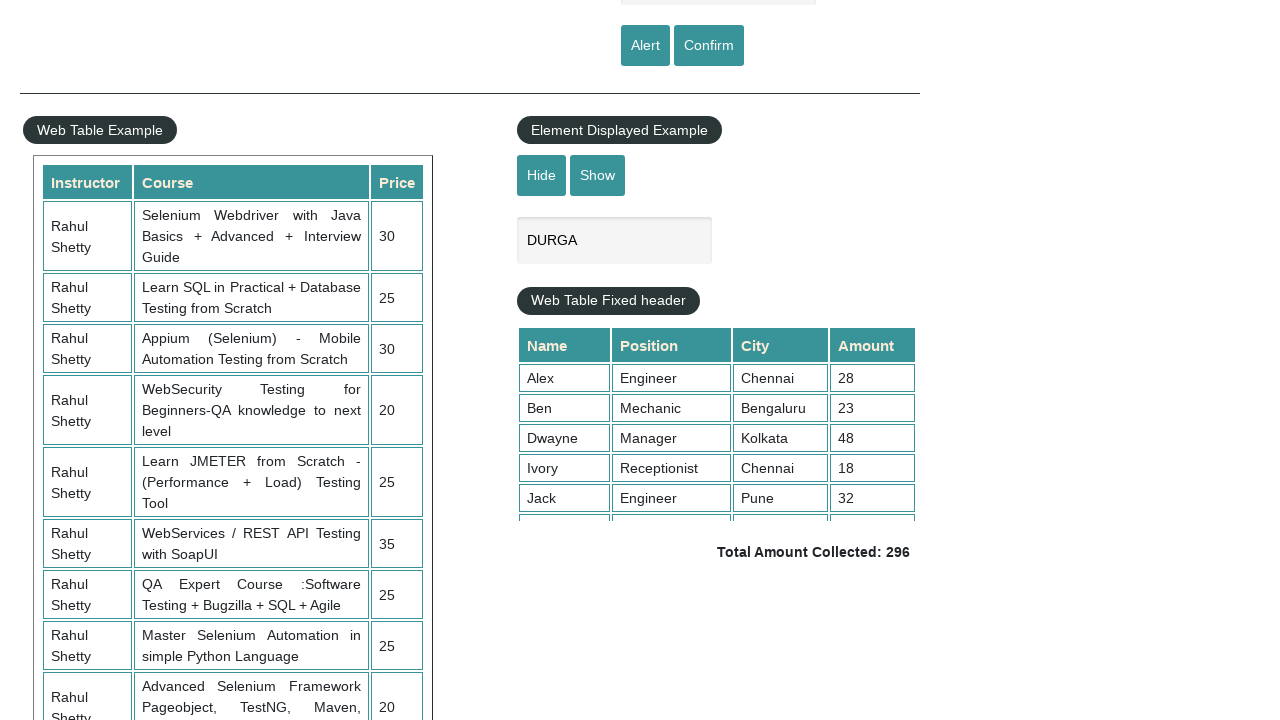